Tests that entered text is trimmed when editing a todo item

Starting URL: https://demo.playwright.dev/todomvc

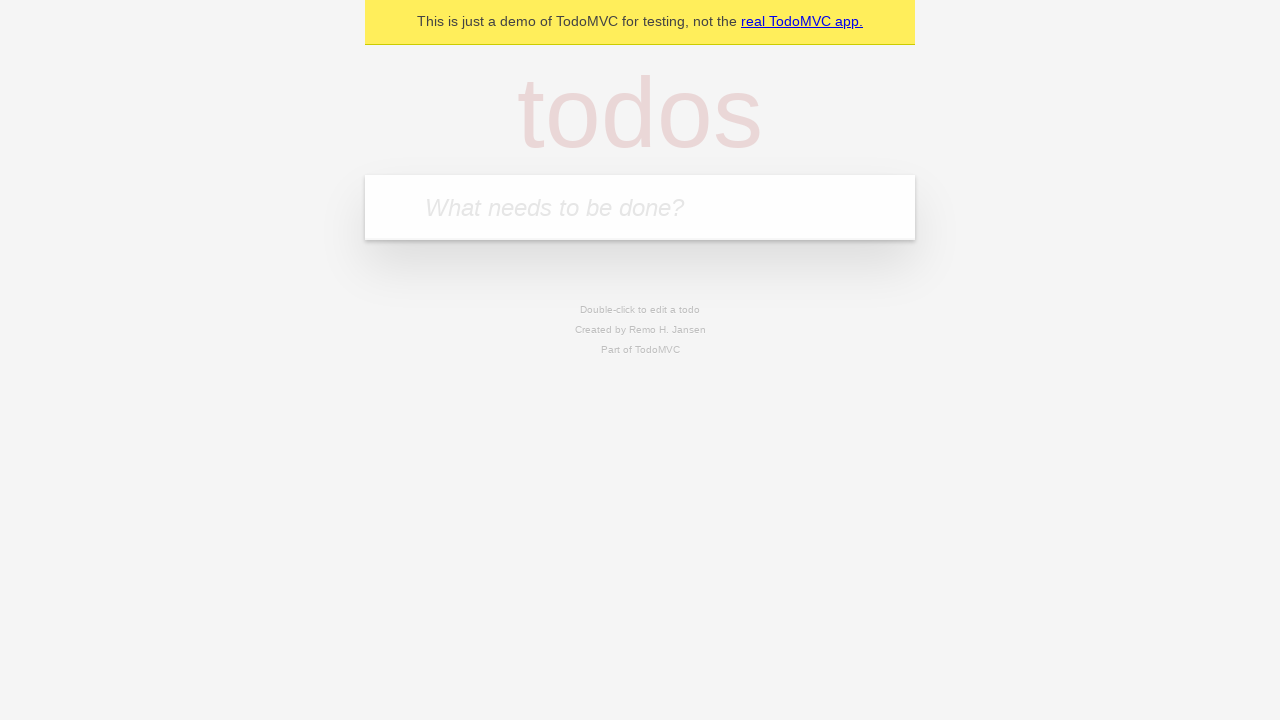

Located the 'What needs to be done?' input field
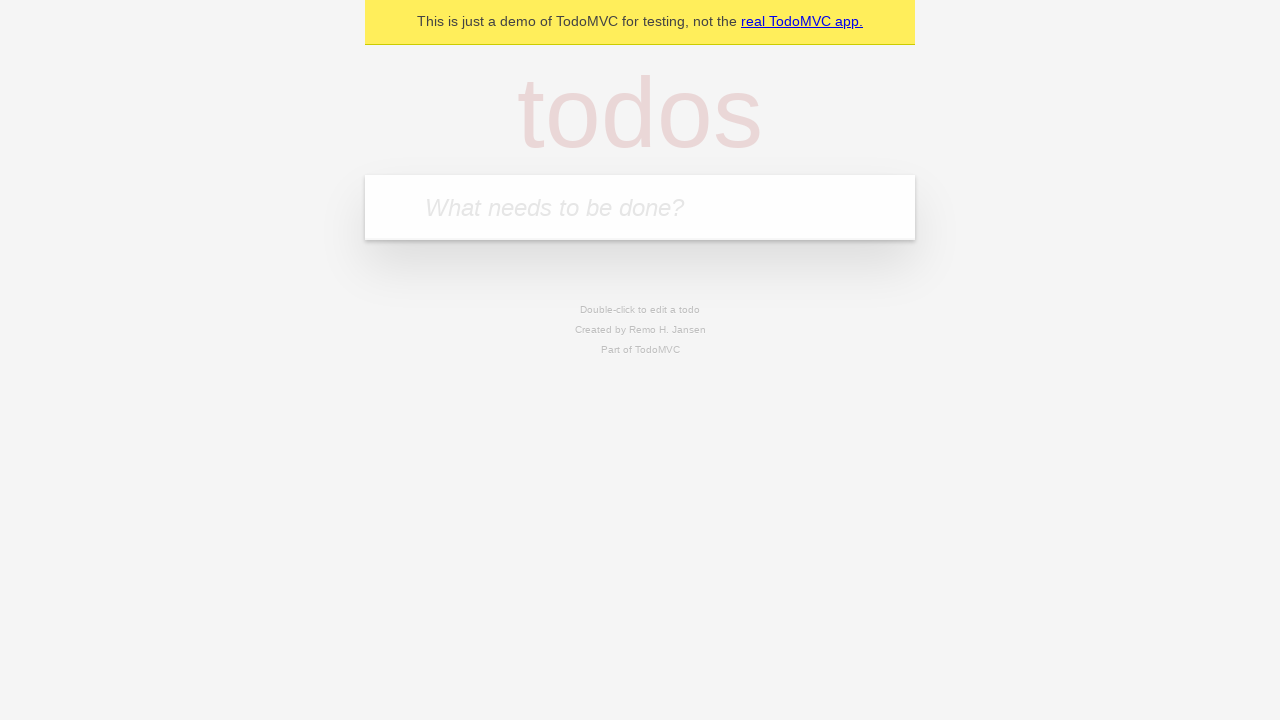

Filled first todo item with 'buy some cheese' on internal:attr=[placeholder="What needs to be done?"i]
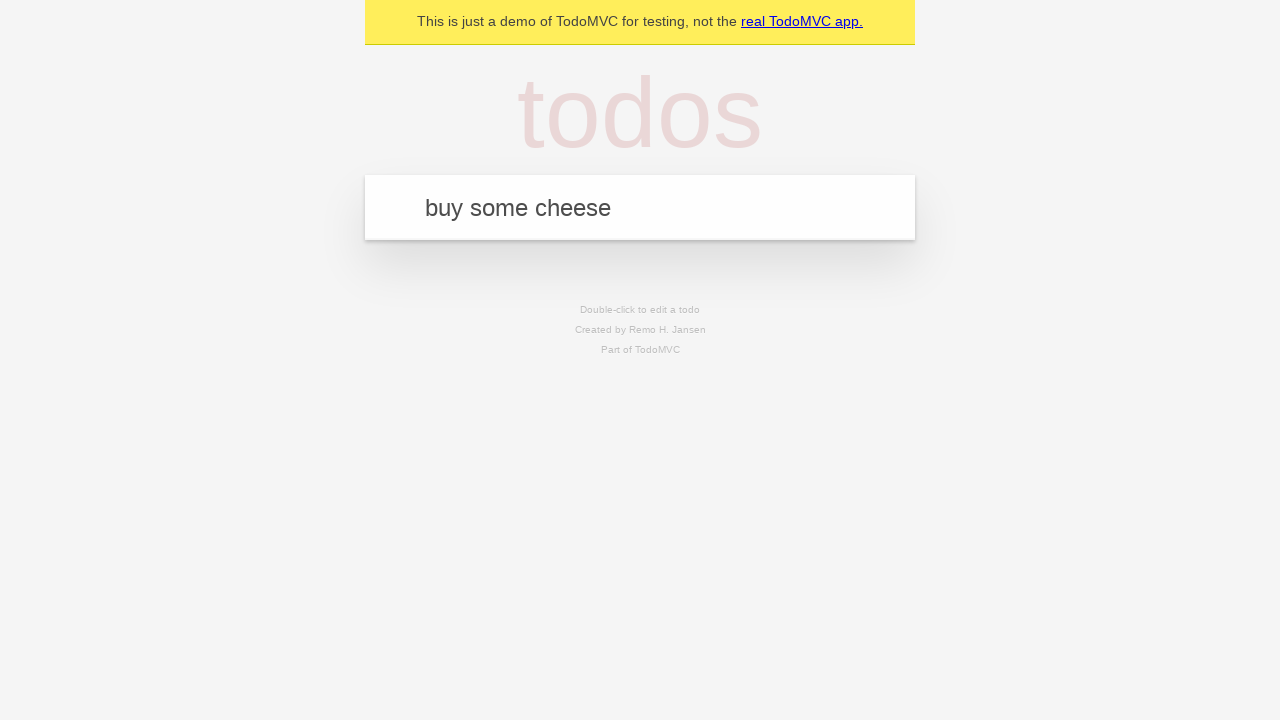

Pressed Enter to create first todo item on internal:attr=[placeholder="What needs to be done?"i]
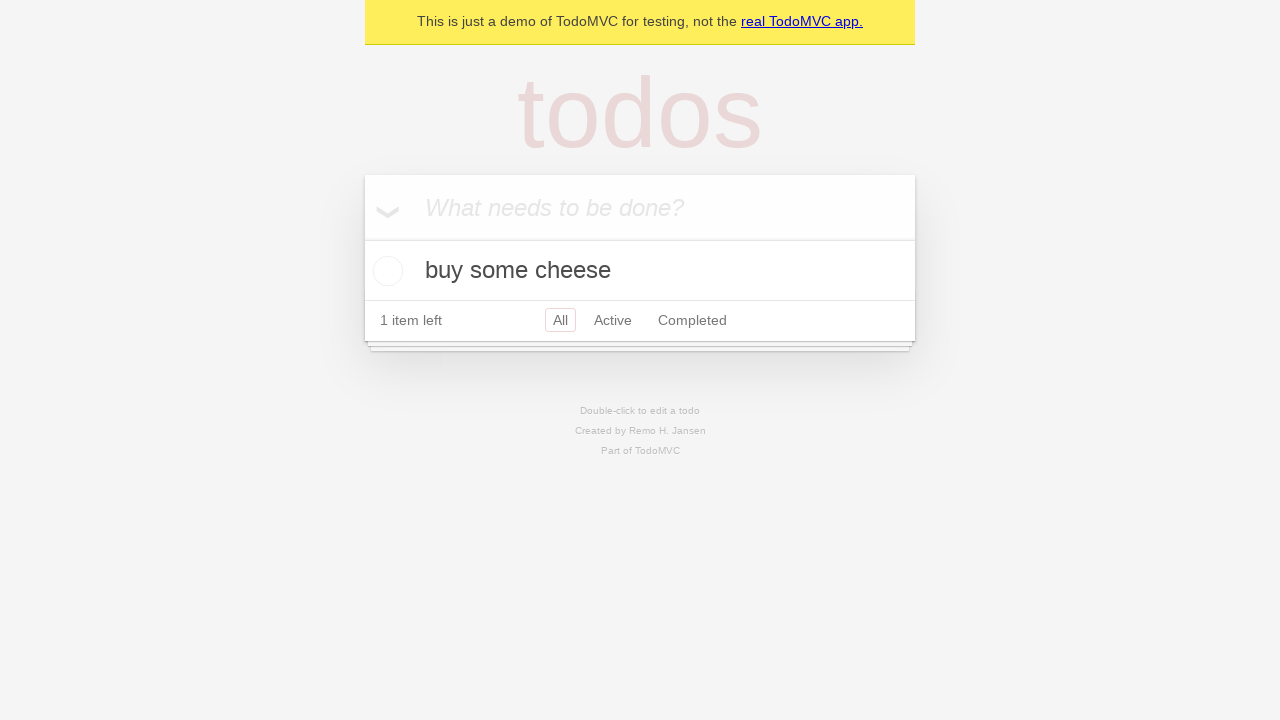

Filled second todo item with 'feed the cat' on internal:attr=[placeholder="What needs to be done?"i]
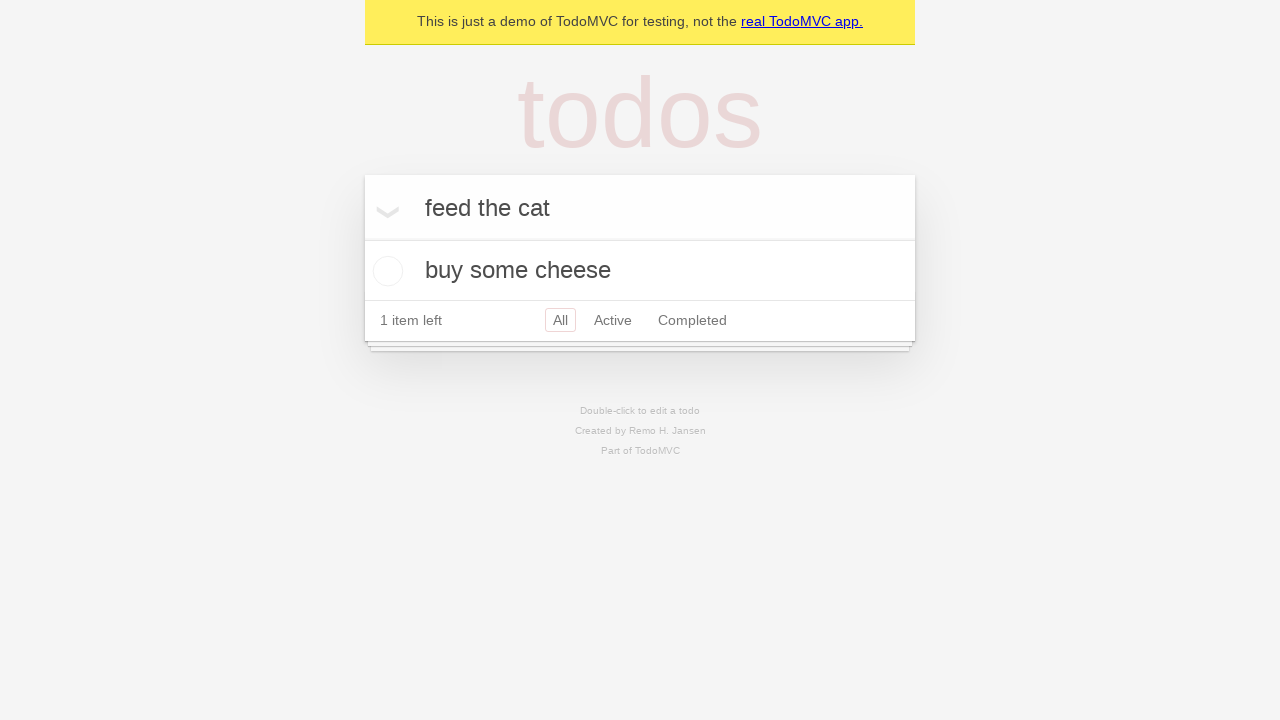

Pressed Enter to create second todo item on internal:attr=[placeholder="What needs to be done?"i]
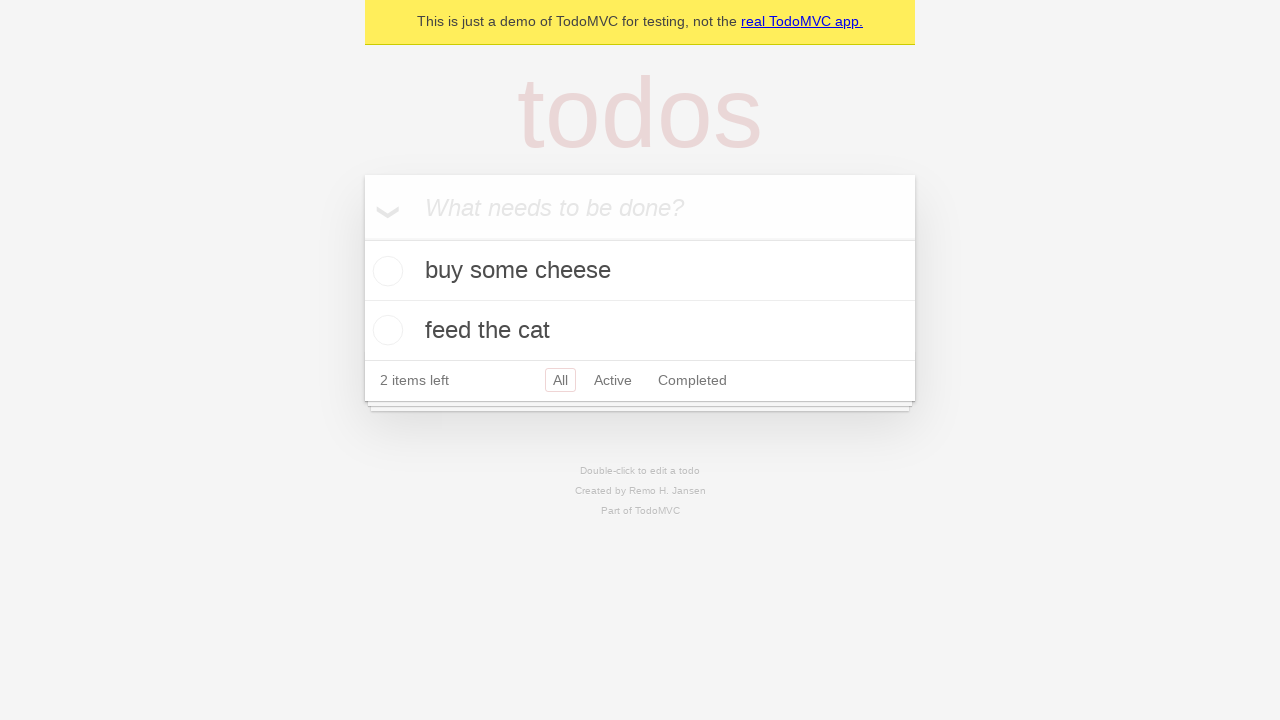

Filled third todo item with 'book a doctors appointment' on internal:attr=[placeholder="What needs to be done?"i]
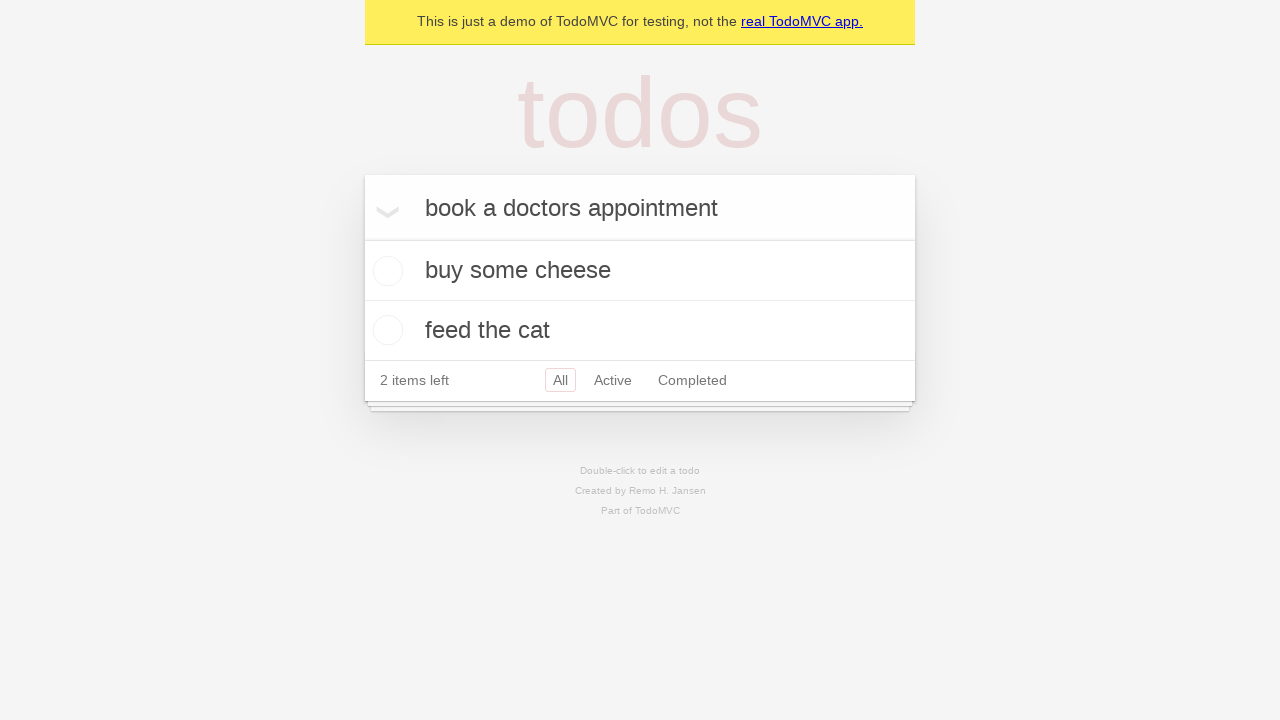

Pressed Enter to create third todo item on internal:attr=[placeholder="What needs to be done?"i]
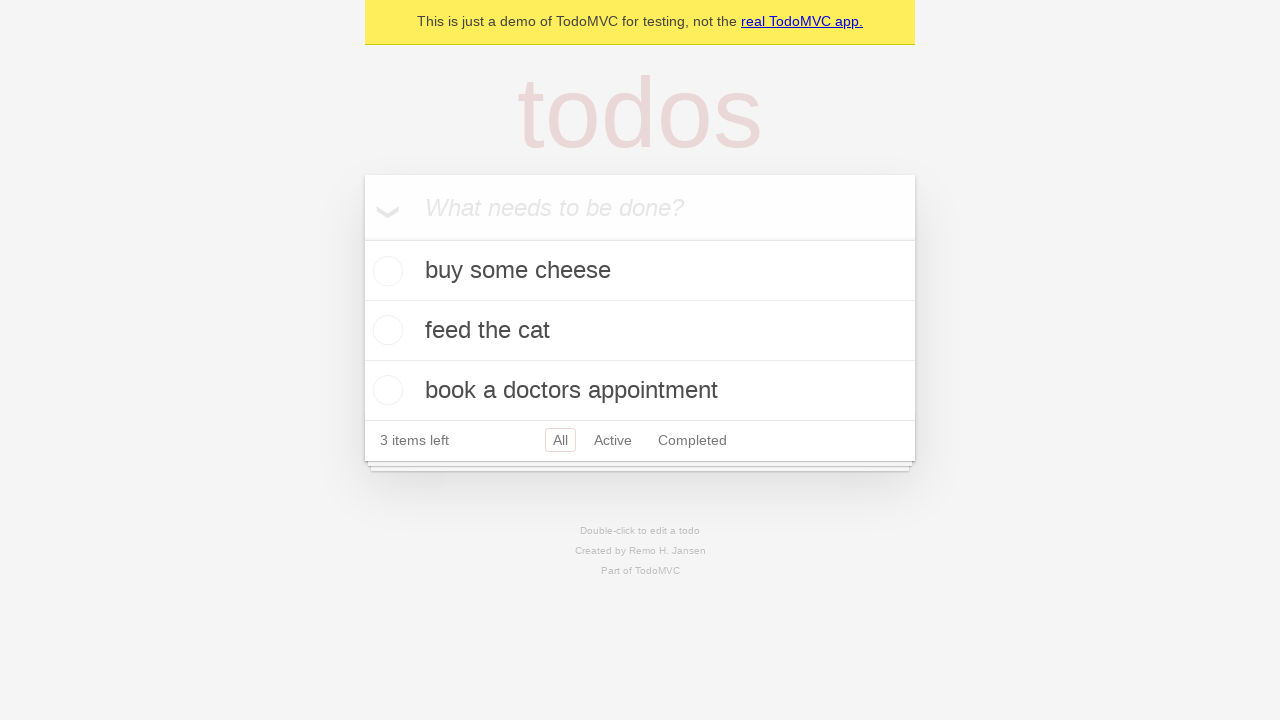

Located all todo items
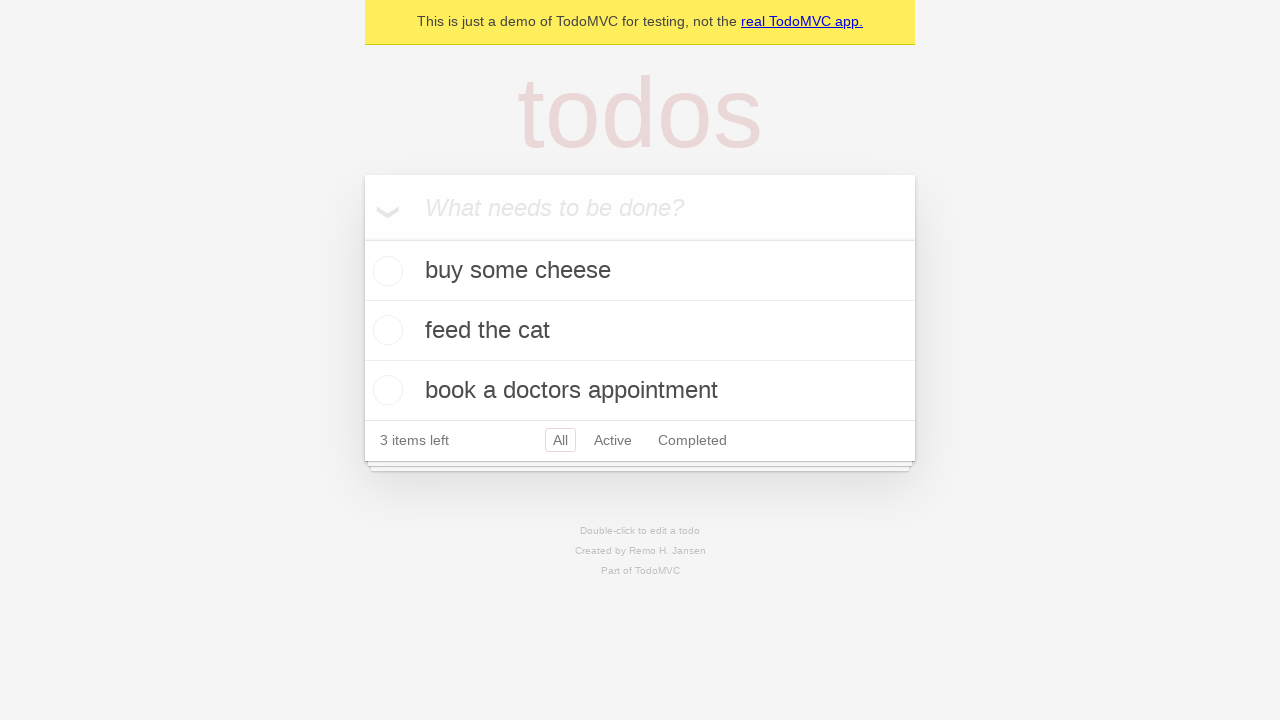

Double-clicked second todo item to enter edit mode at (640, 331) on internal:testid=[data-testid="todo-item"s] >> nth=1
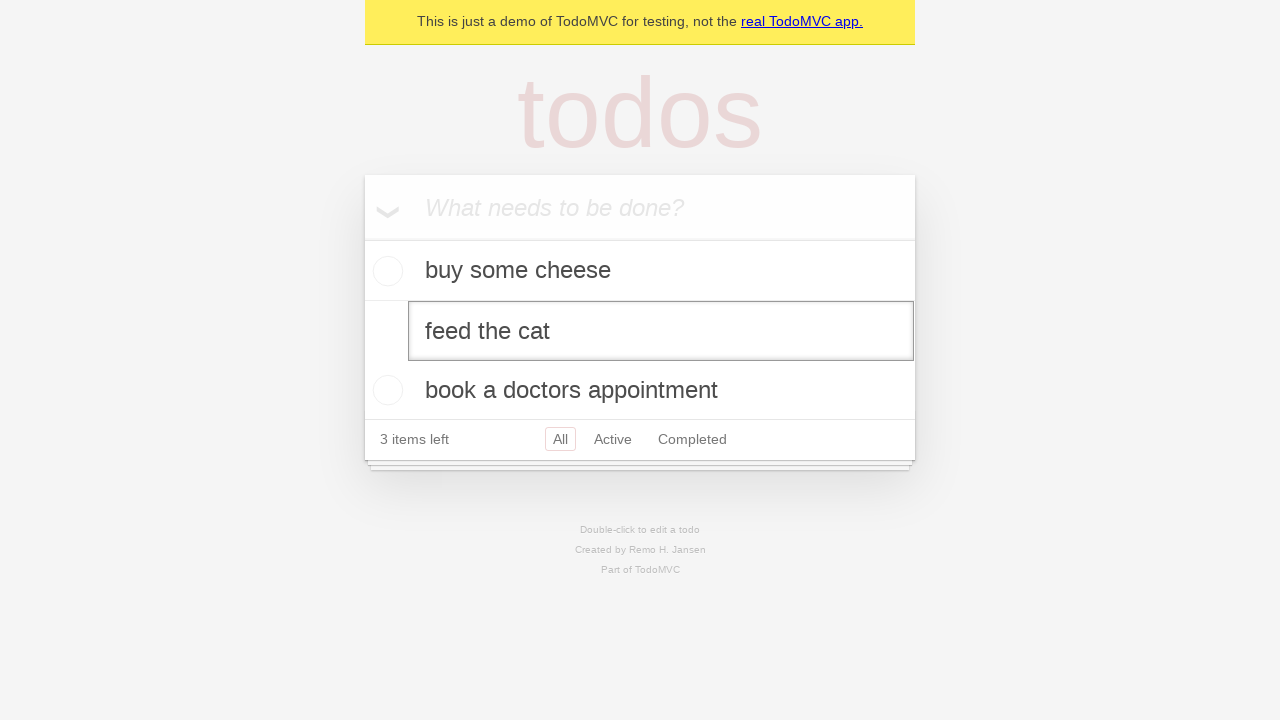

Filled edit field with text containing leading and trailing spaces: '    buy some sausages    ' on internal:testid=[data-testid="todo-item"s] >> nth=1 >> internal:role=textbox[nam
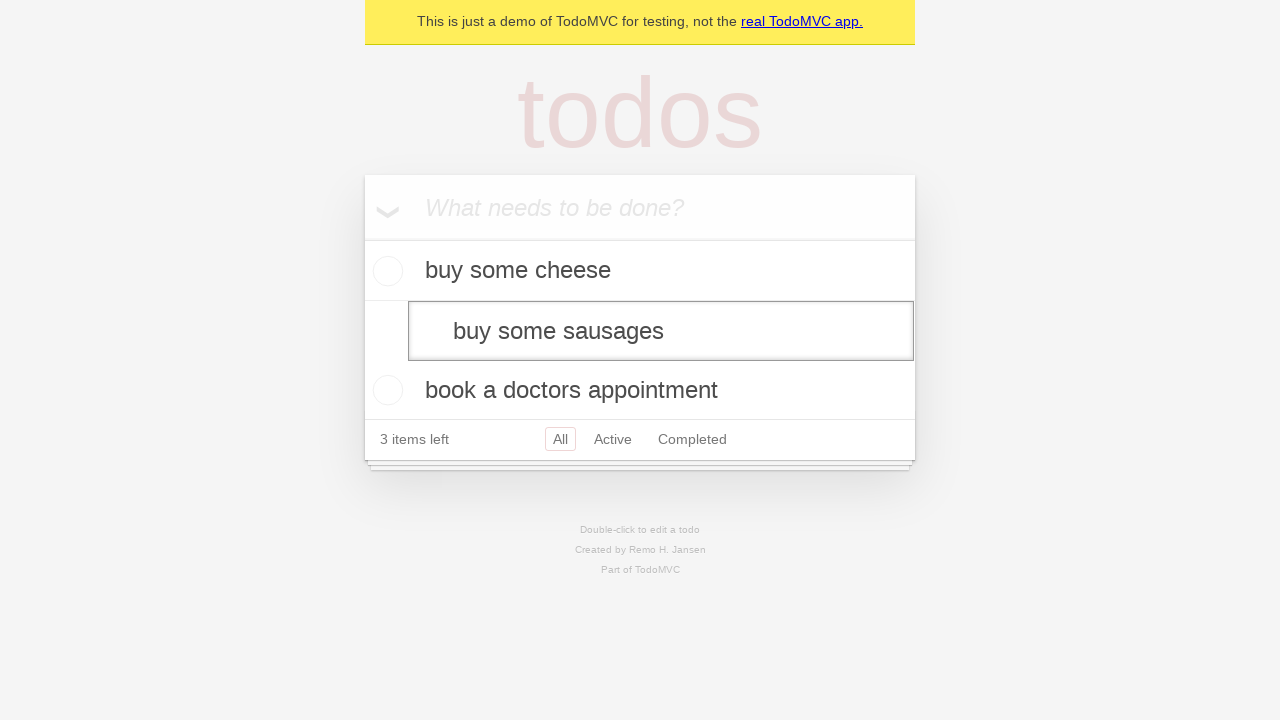

Pressed Enter to save edited todo item and verify text is trimmed on internal:testid=[data-testid="todo-item"s] >> nth=1 >> internal:role=textbox[nam
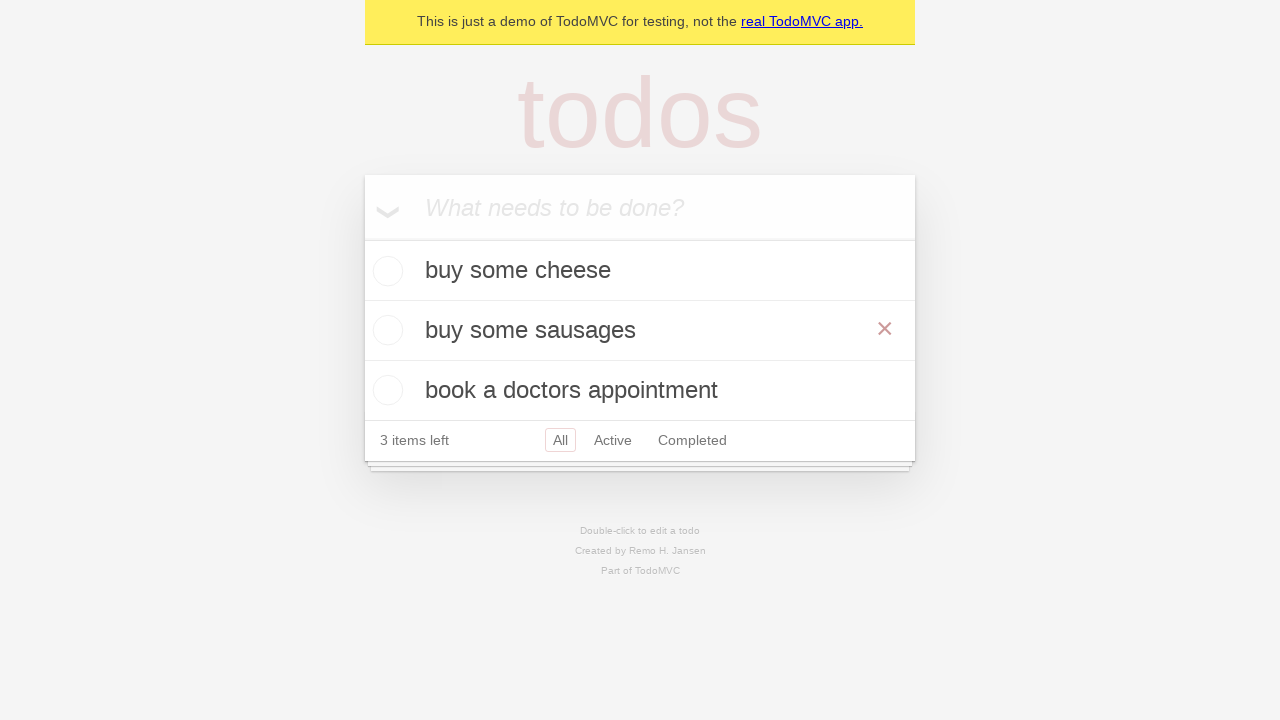

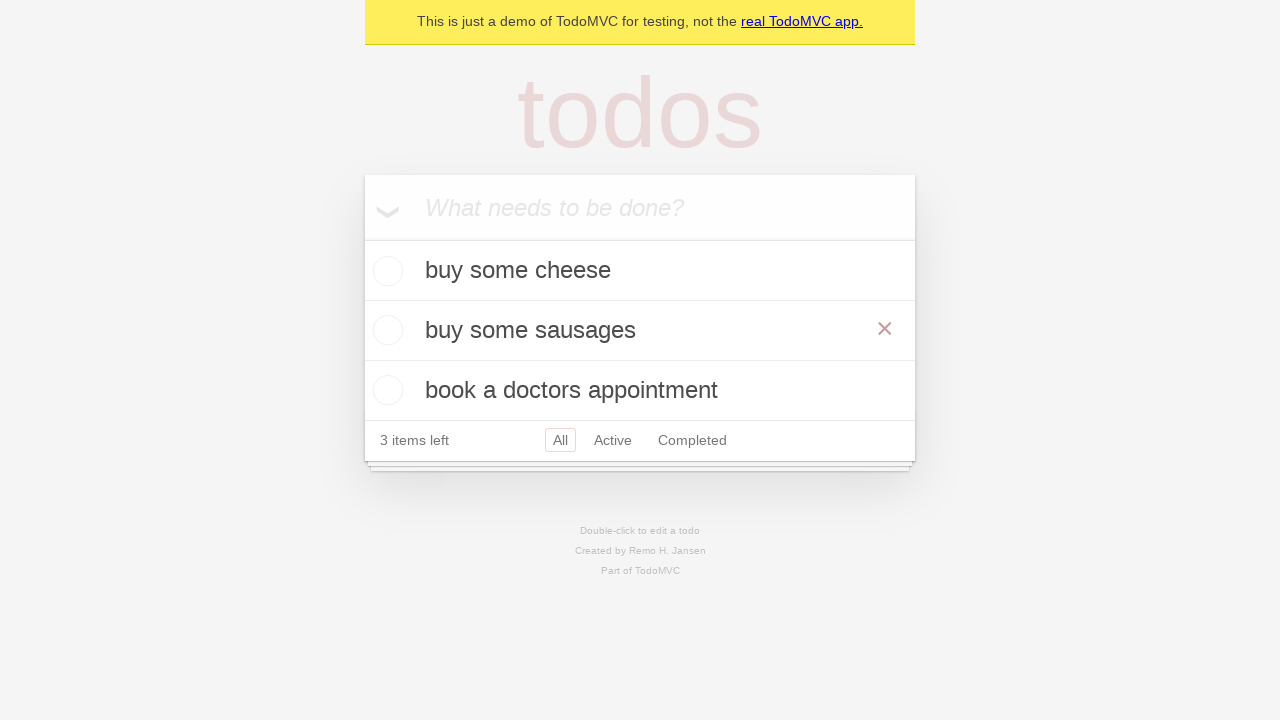